Tests button click functionality on LeafGround practice site by clicking a button and verifying that the page navigates to a dashboard page by checking the title.

Starting URL: https://www.leafground.com/button.xhtml

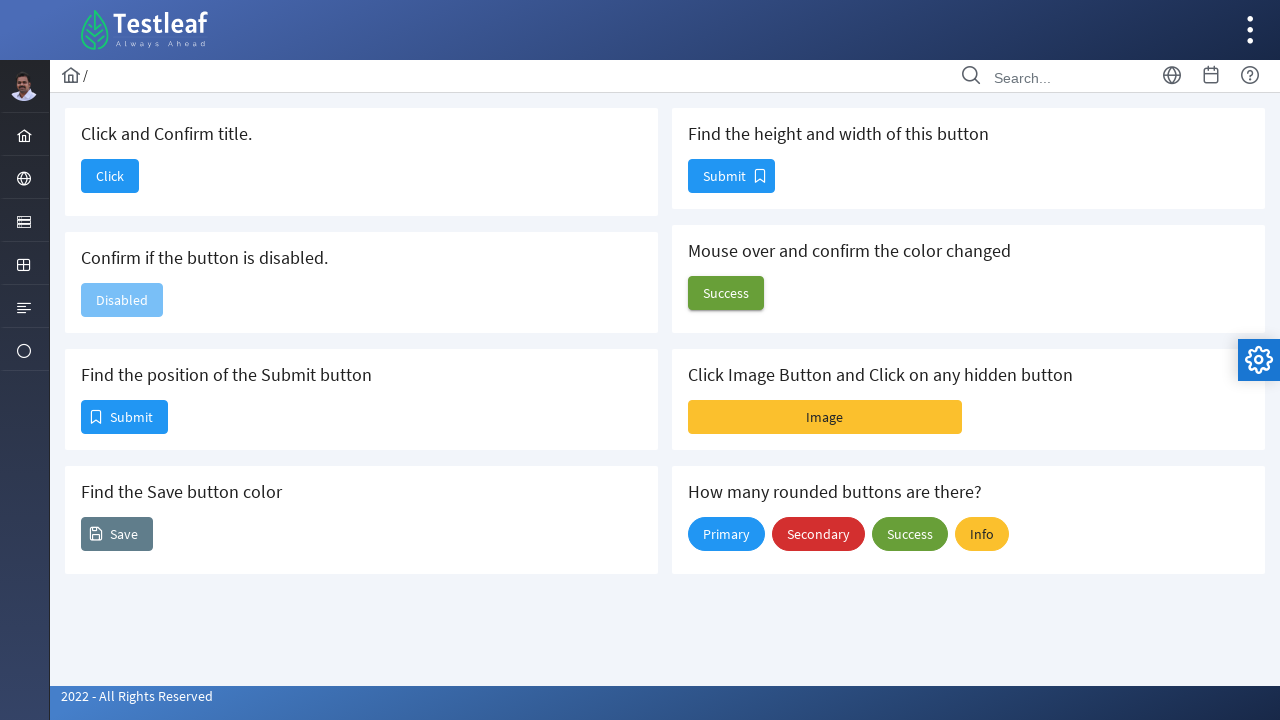

Clicked button with name 'j_idt88:j_idt90' at (110, 176) on [name='j_idt88:j_idt90']
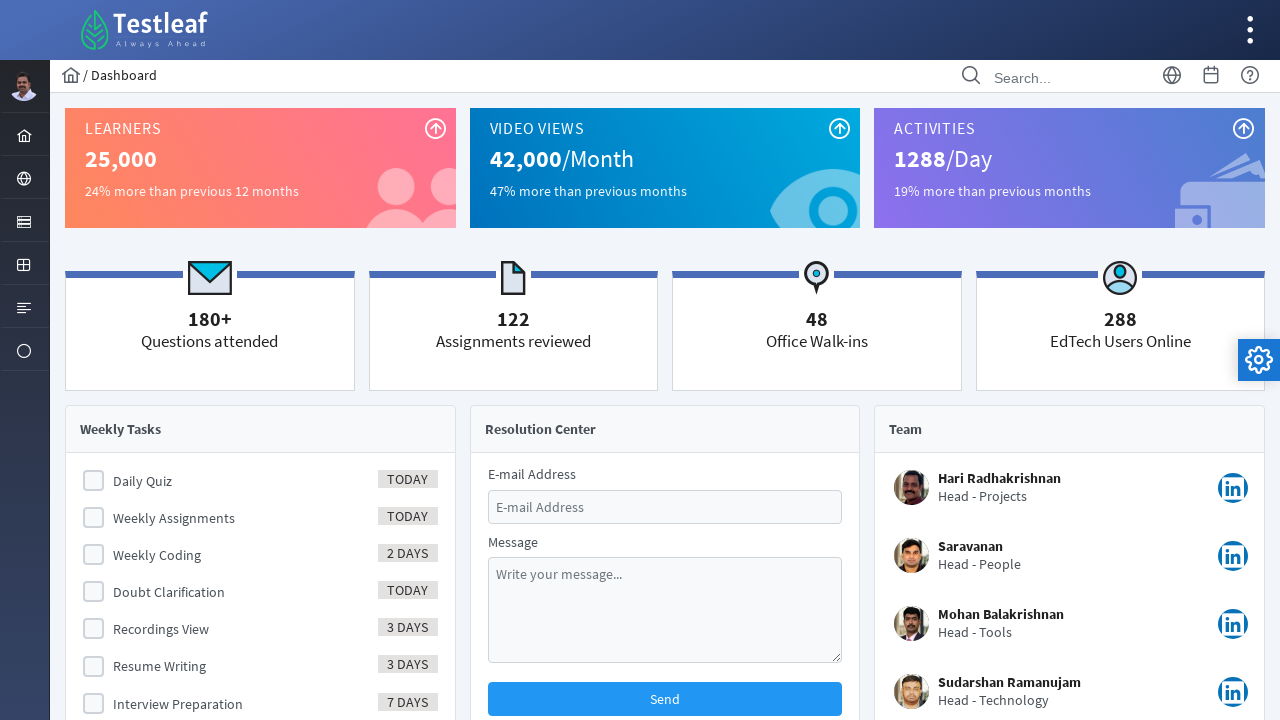

Waited for page to load (domcontentloaded state)
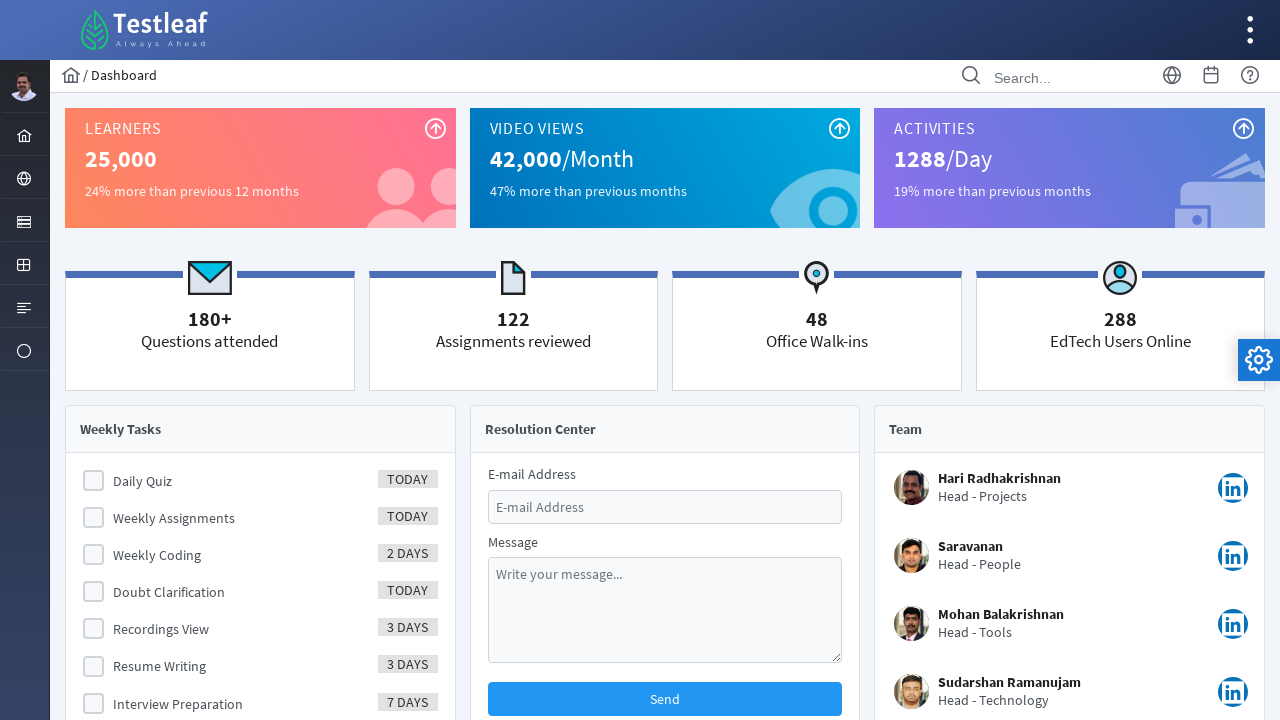

Retrieved page title: 'Dashboard'
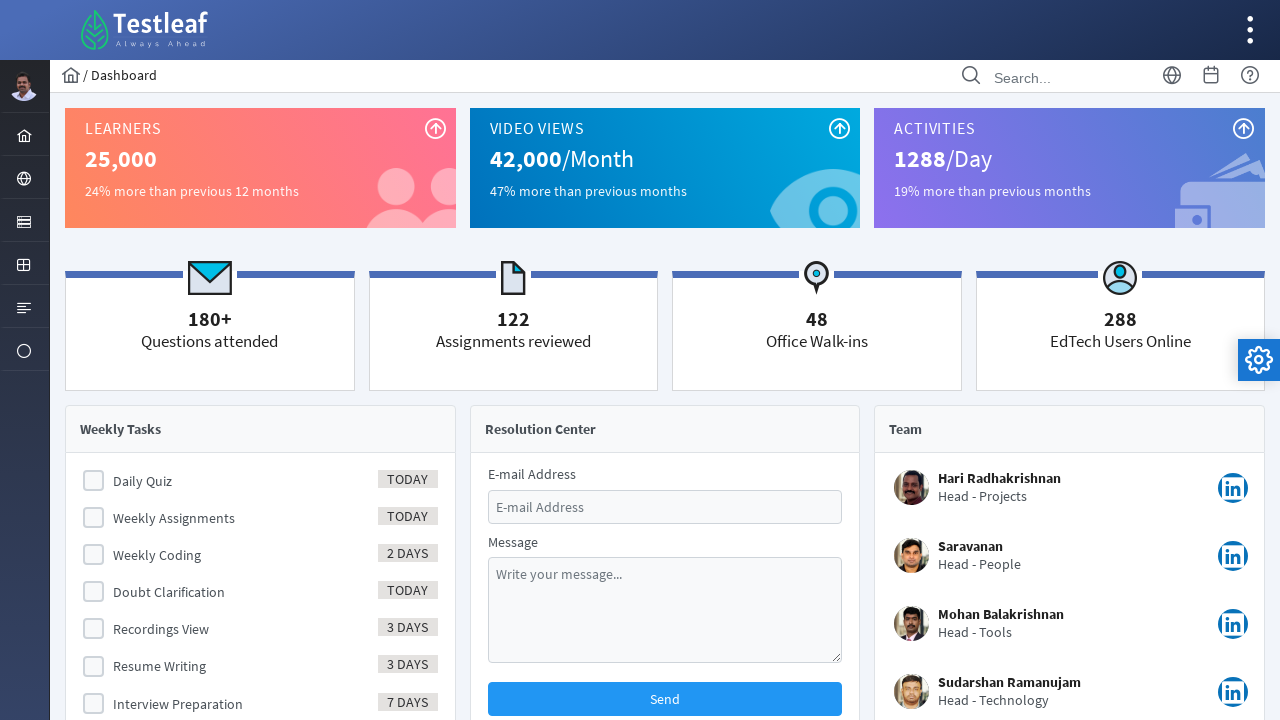

Verified that page title contains 'Dashboard'
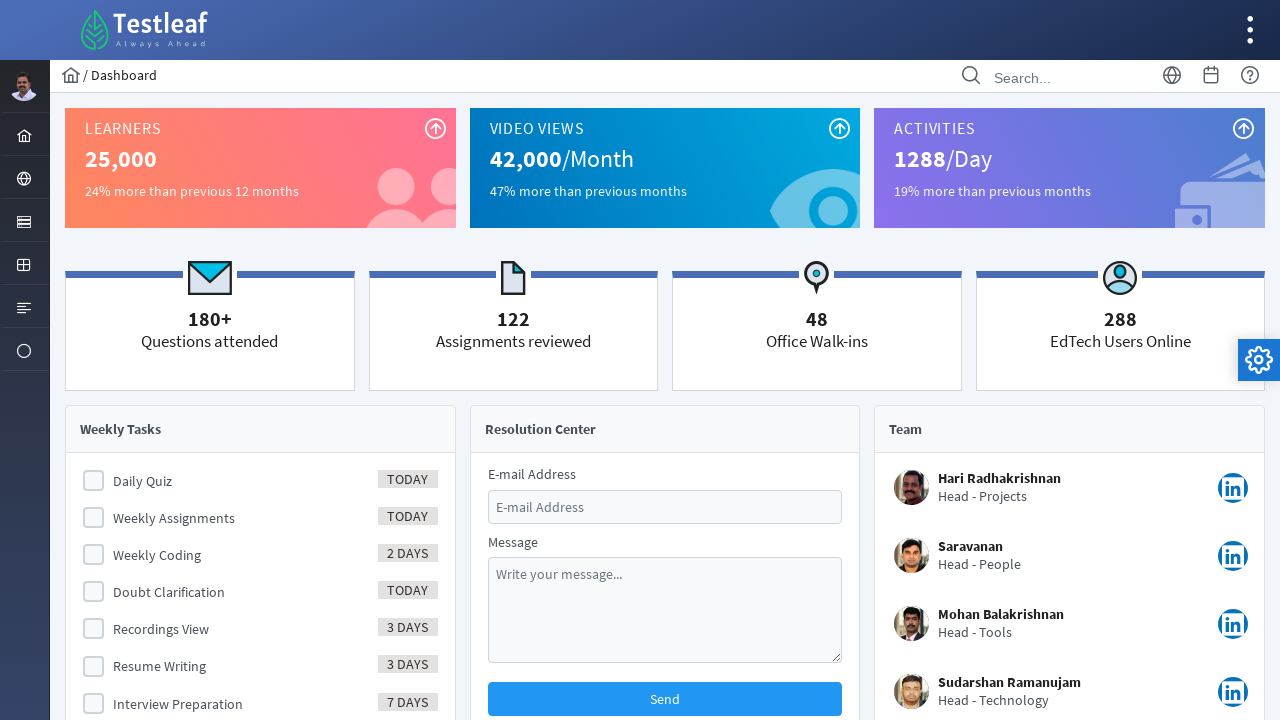

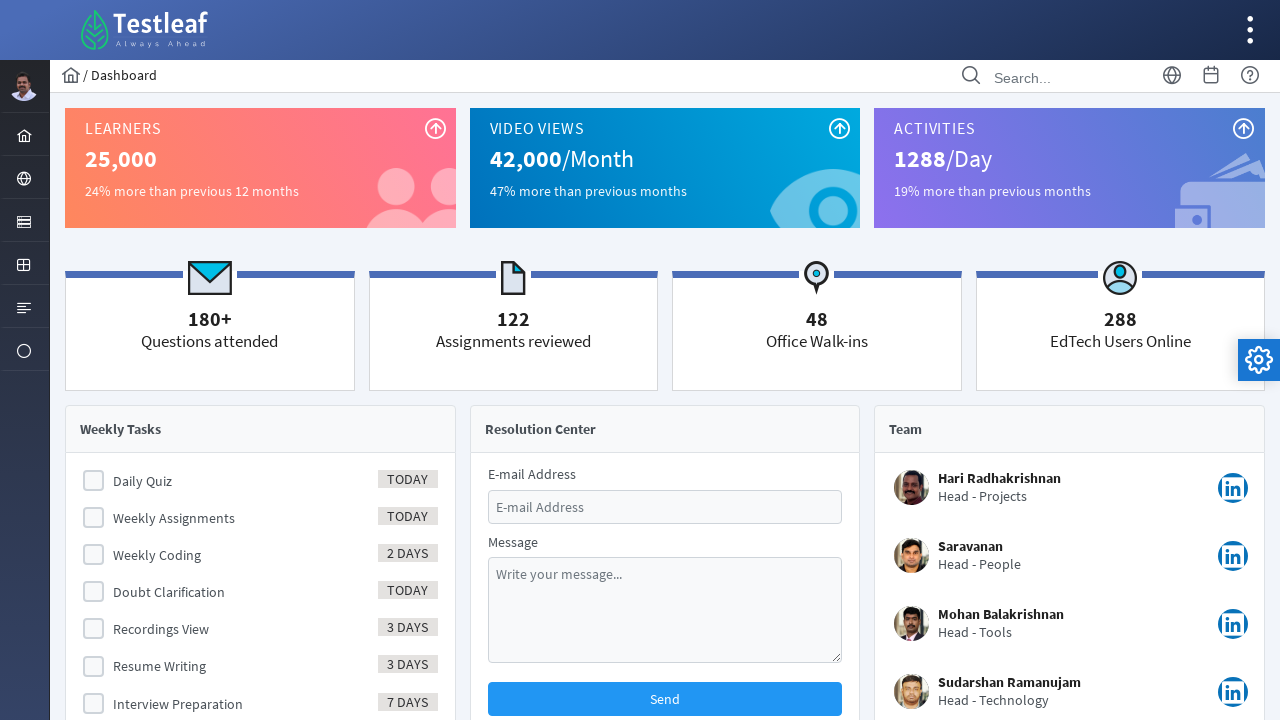